Tests searching for a person in the web table by adding a person, then searching by a keyword.

Starting URL: https://demoqa.com/webtables

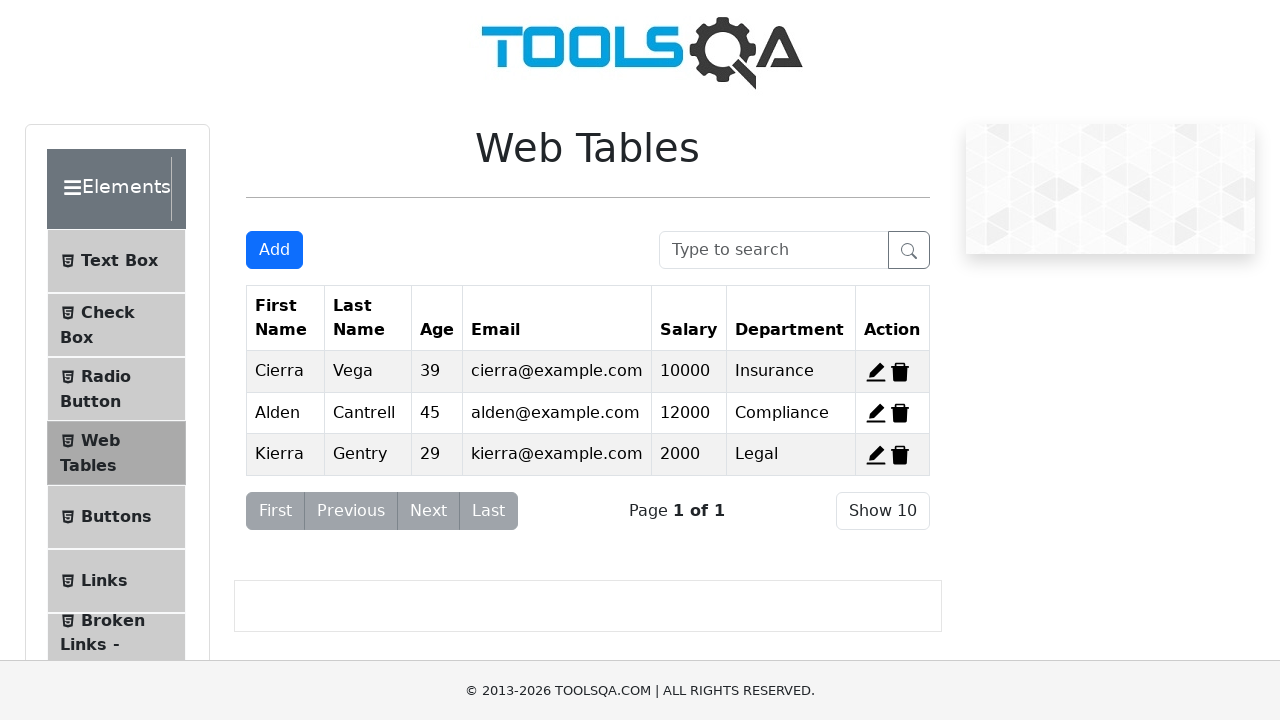

Clicked Add button to open registration form at (274, 250) on #addNewRecordButton
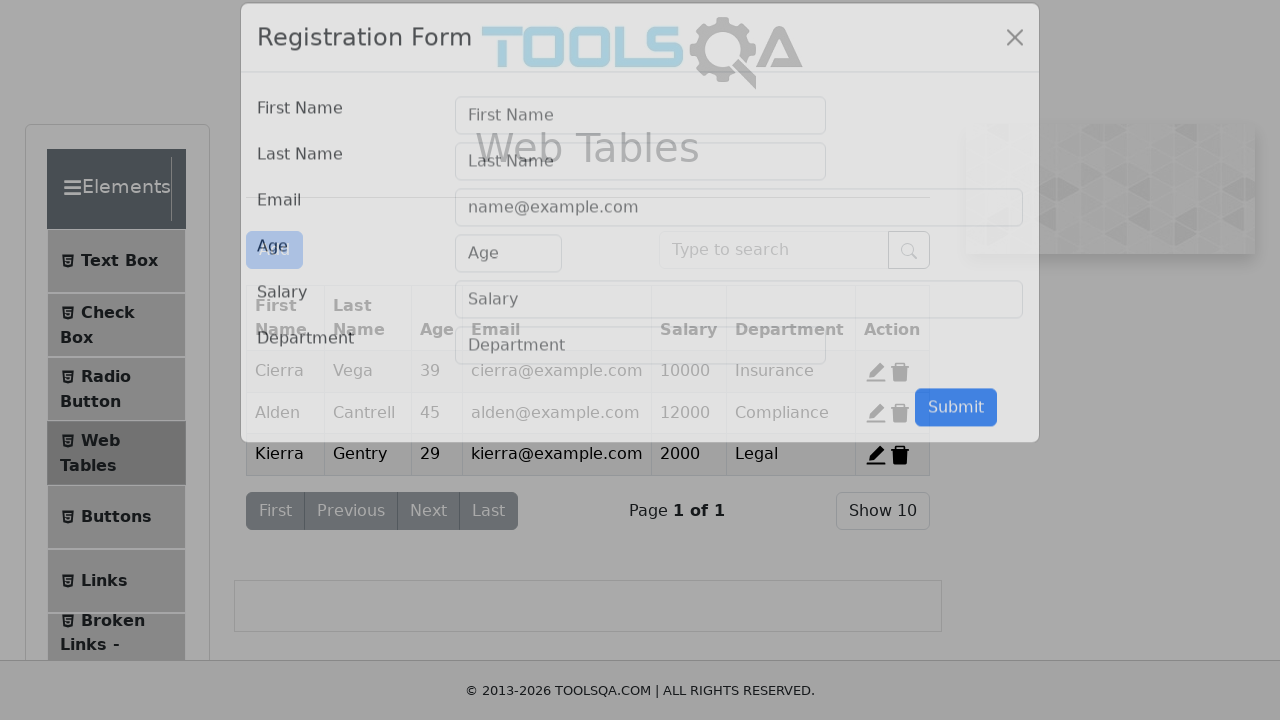

Registration form modal appeared
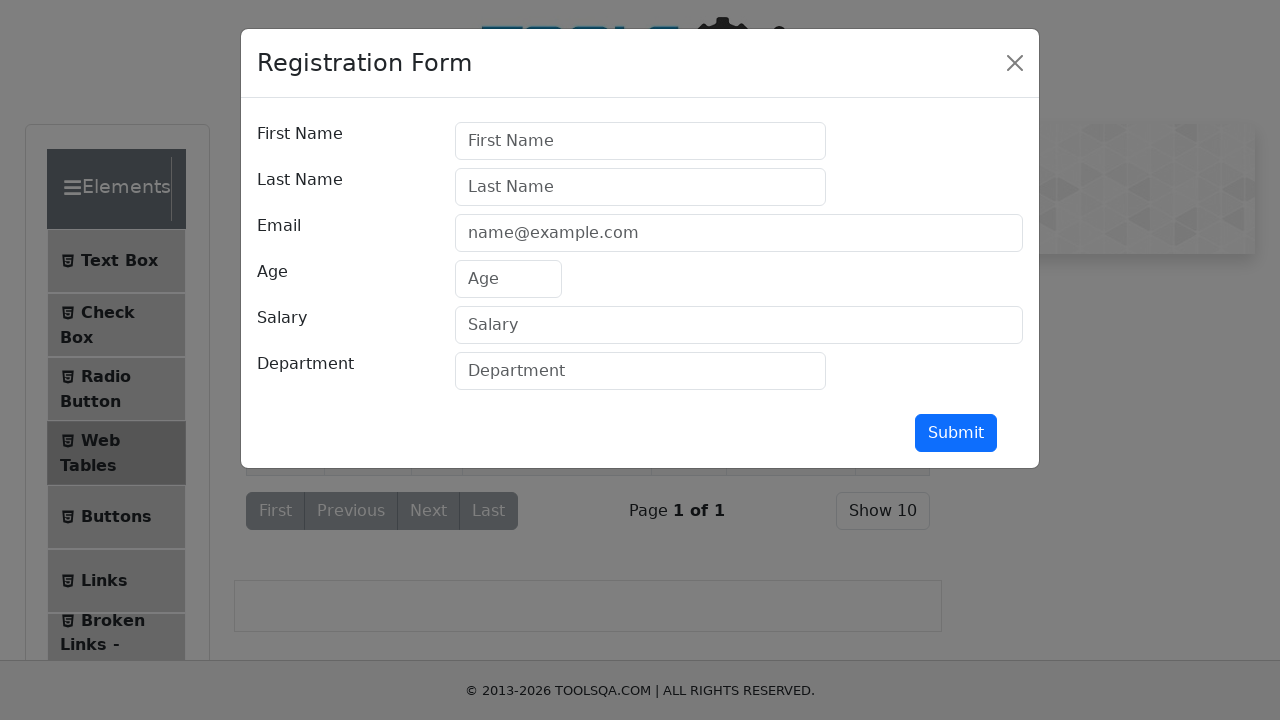

Filled first name field with 'Sarah' on #firstName
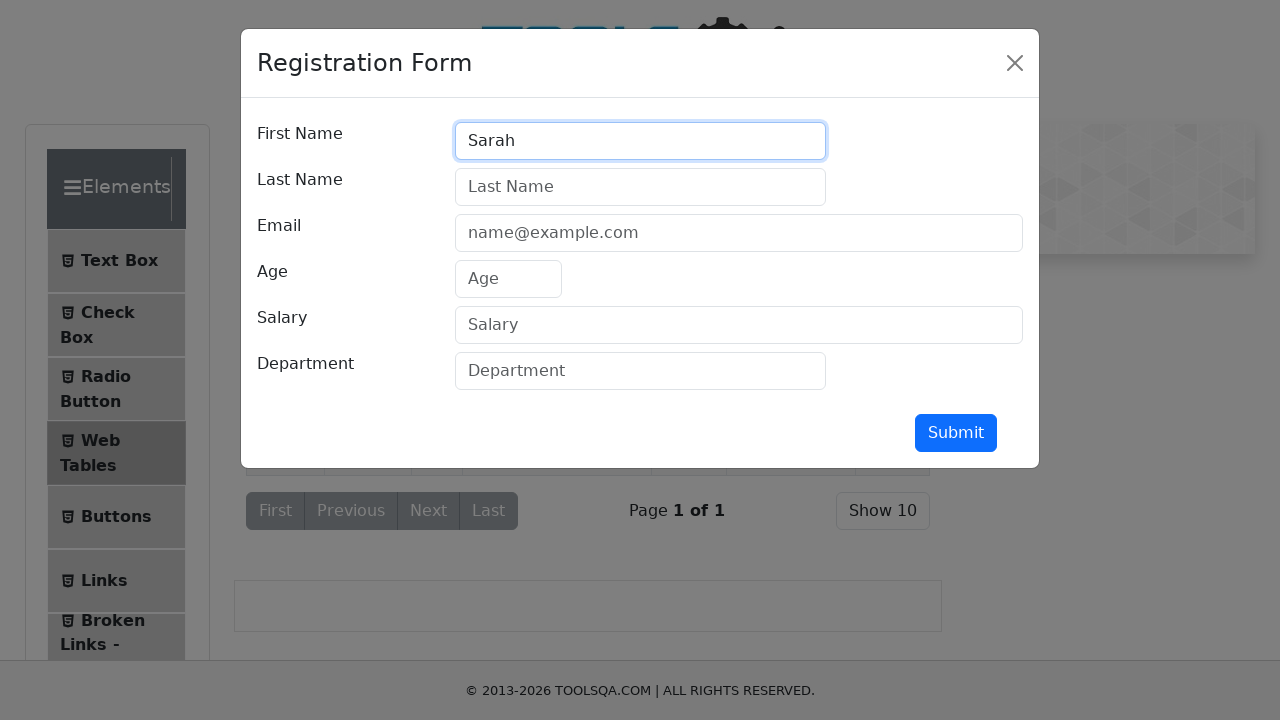

Filled last name field with 'Williams' on #lastName
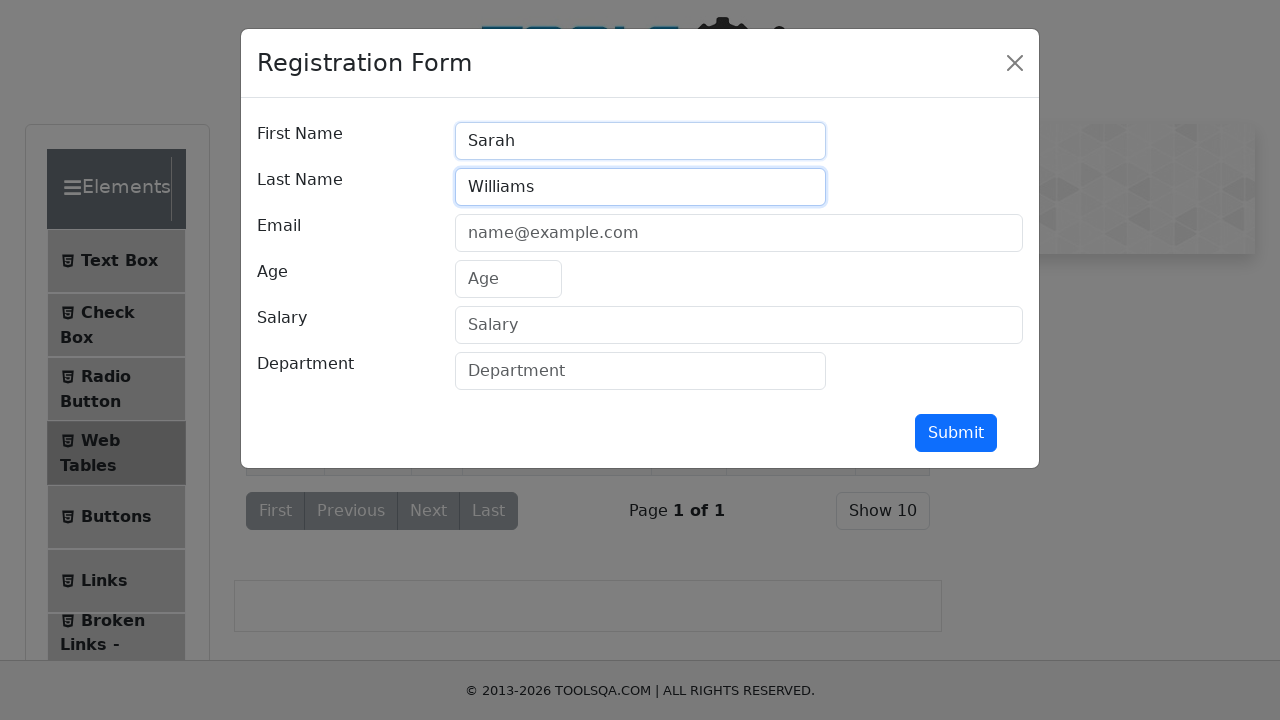

Filled email field with 'sarah.williams@example.com' on #userEmail
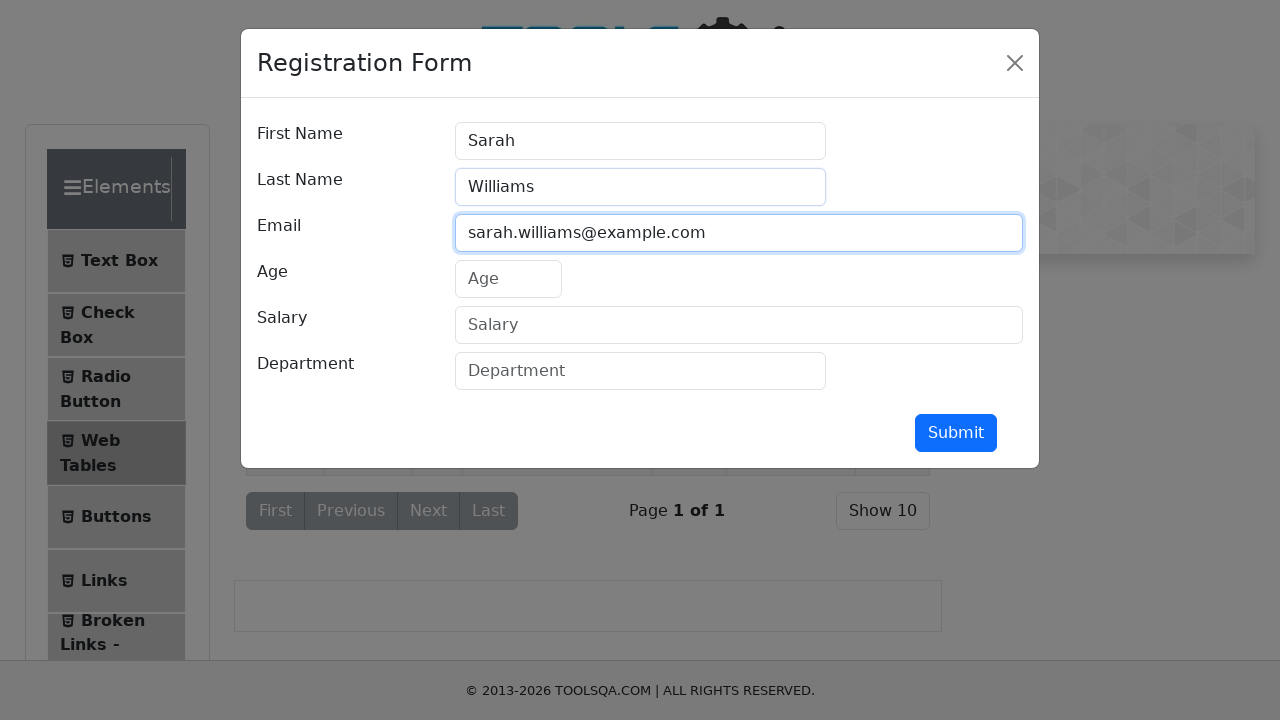

Filled age field with '28' on #age
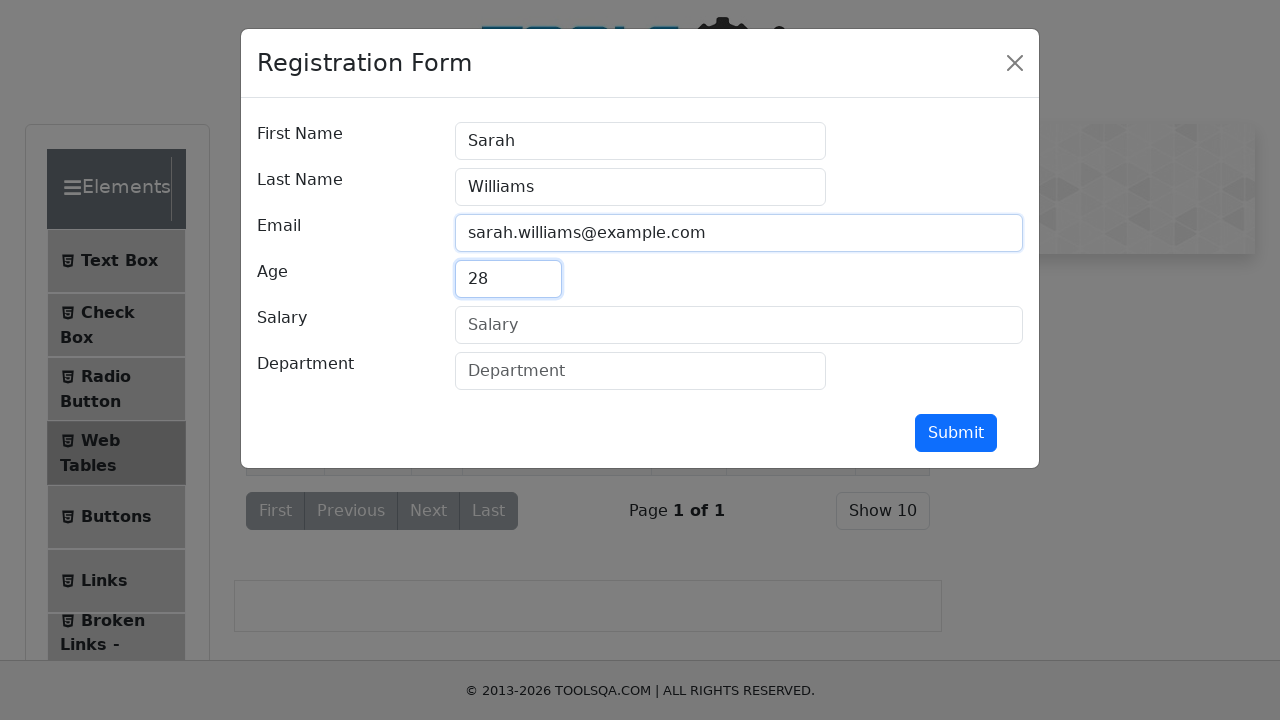

Filled salary field with '65000' on #salary
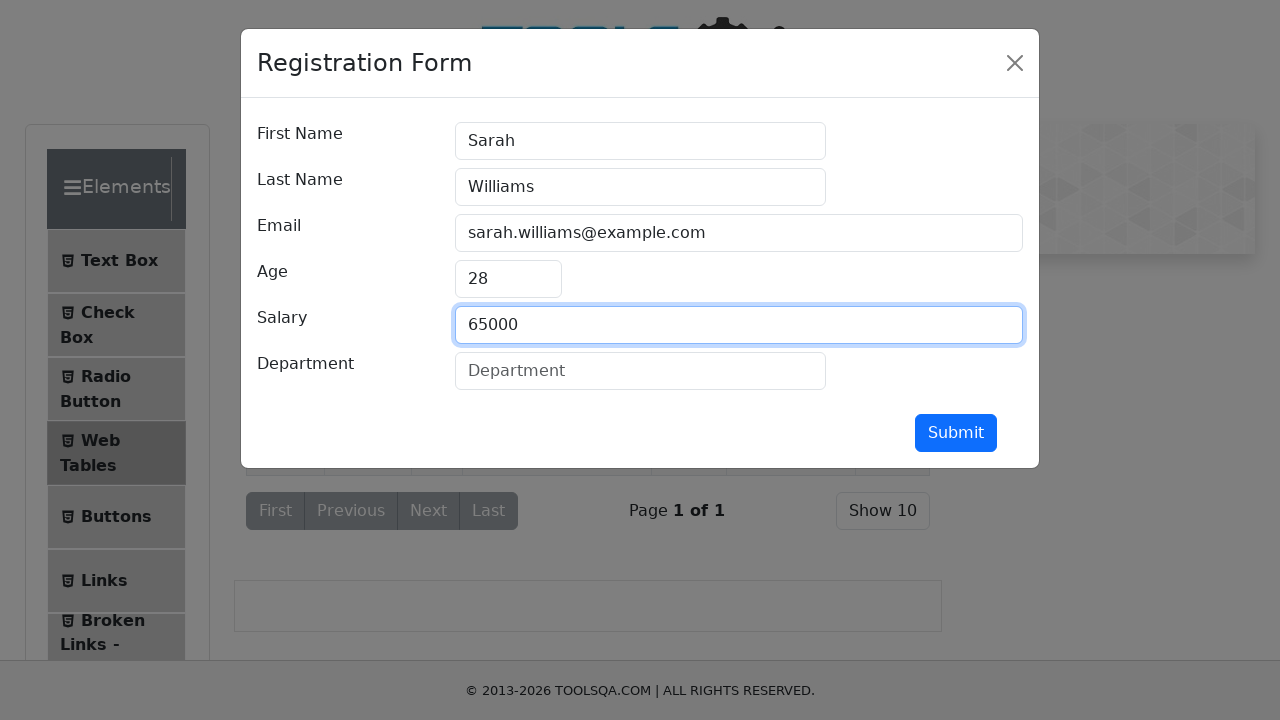

Filled department field with 'Marketing' on #department
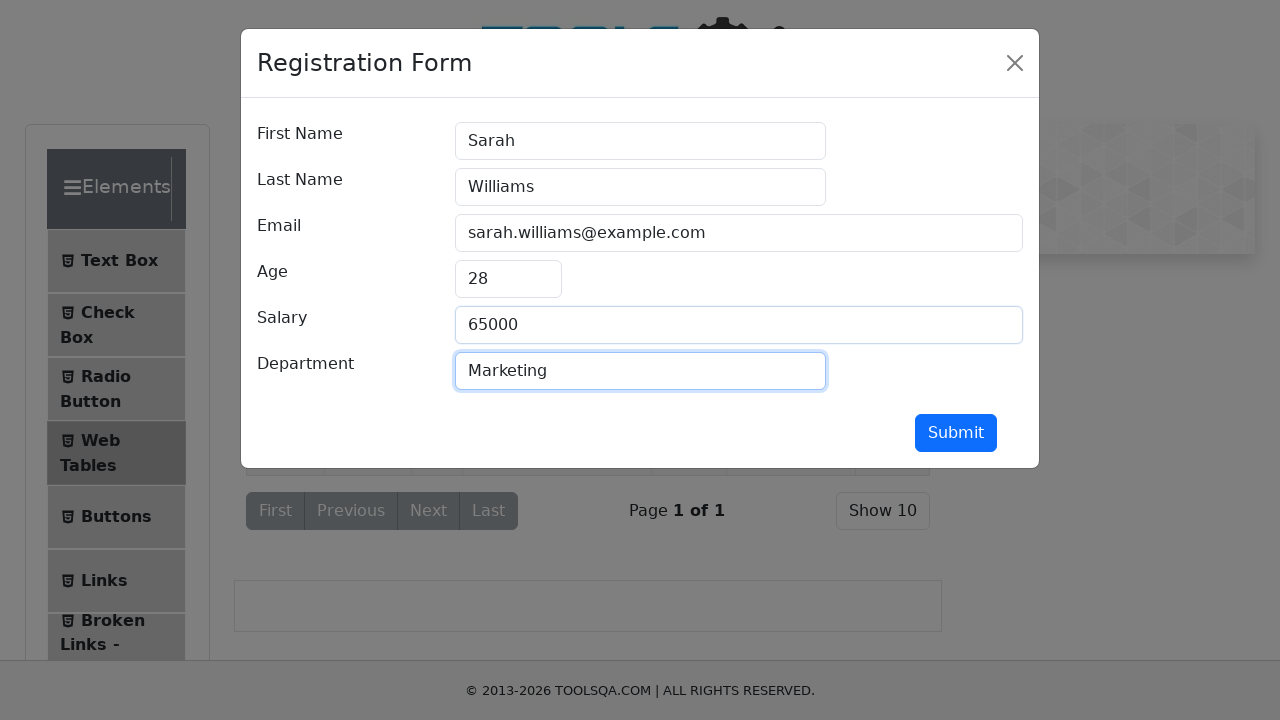

Clicked submit button to add person to web table at (956, 433) on #submit
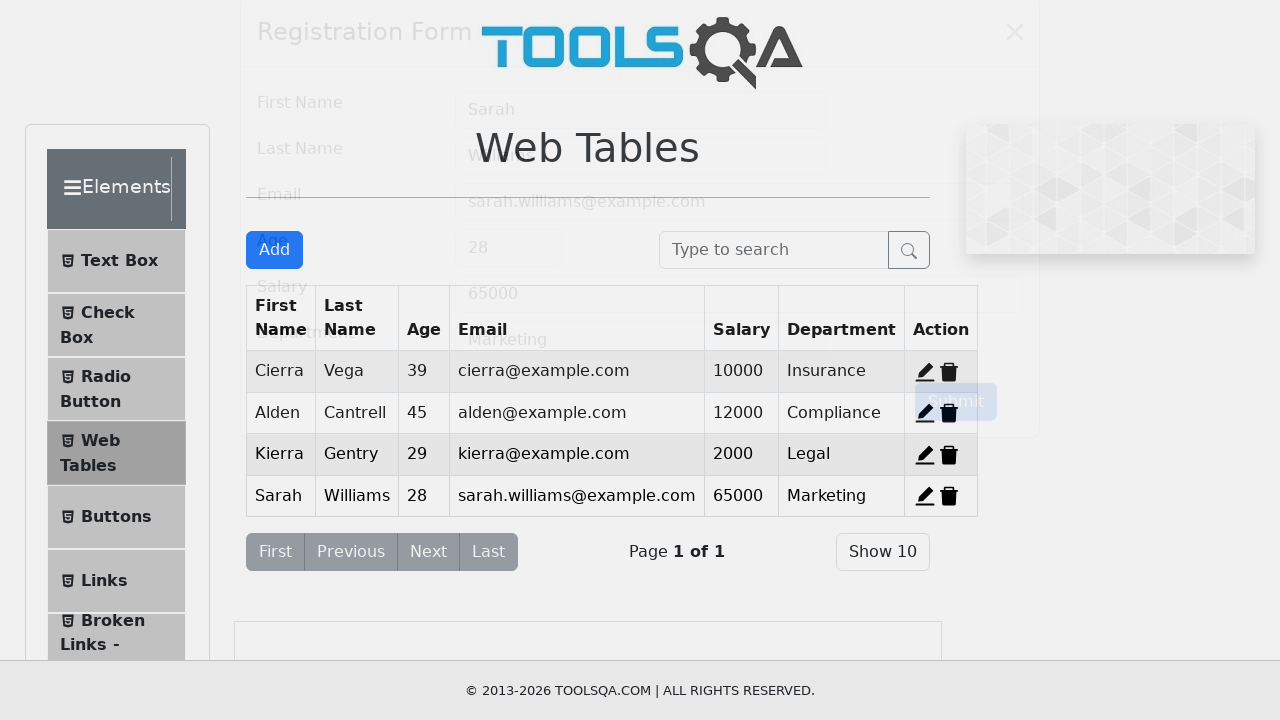

Filled search box with 'Williams' to search for person on #searchBox
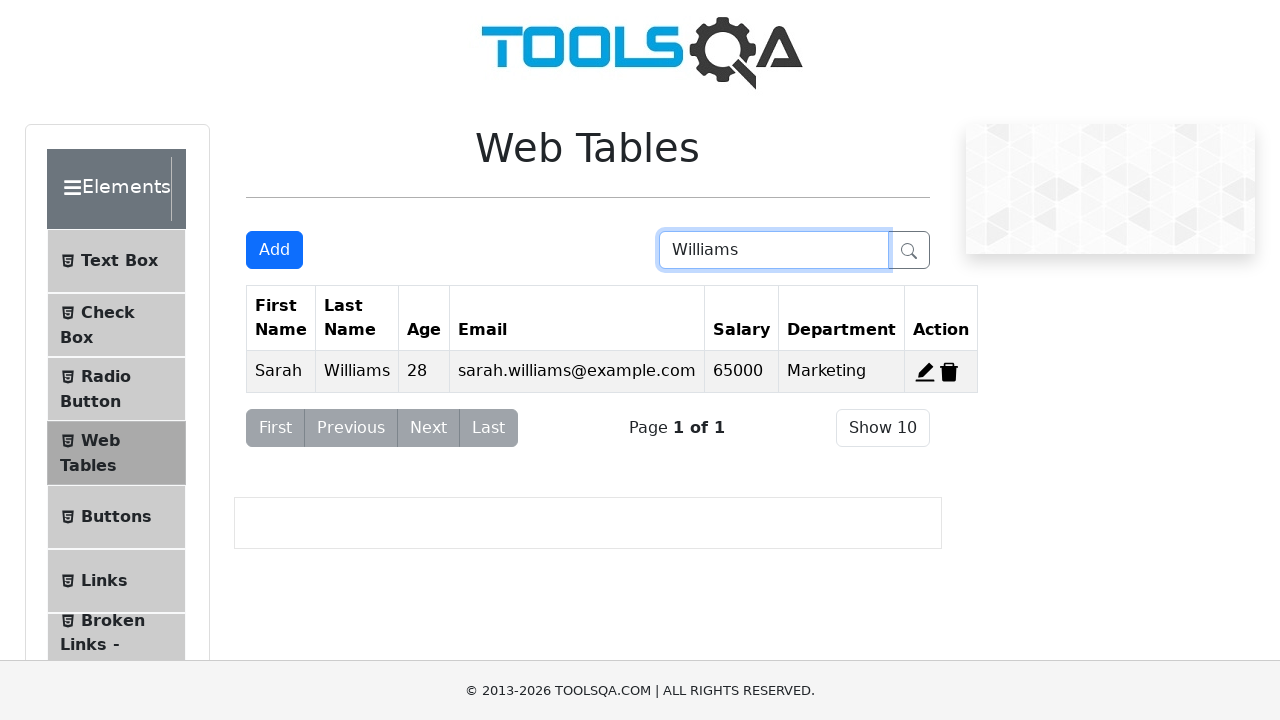

Waited for table to filter by search keyword
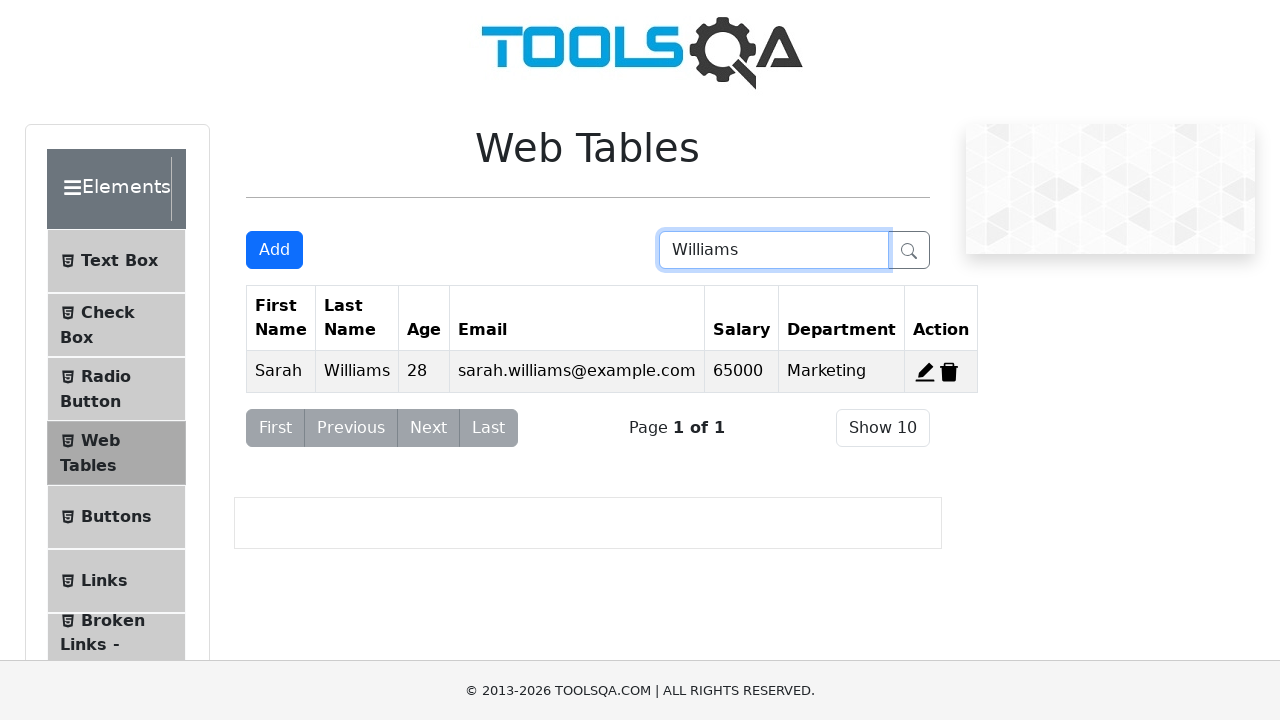

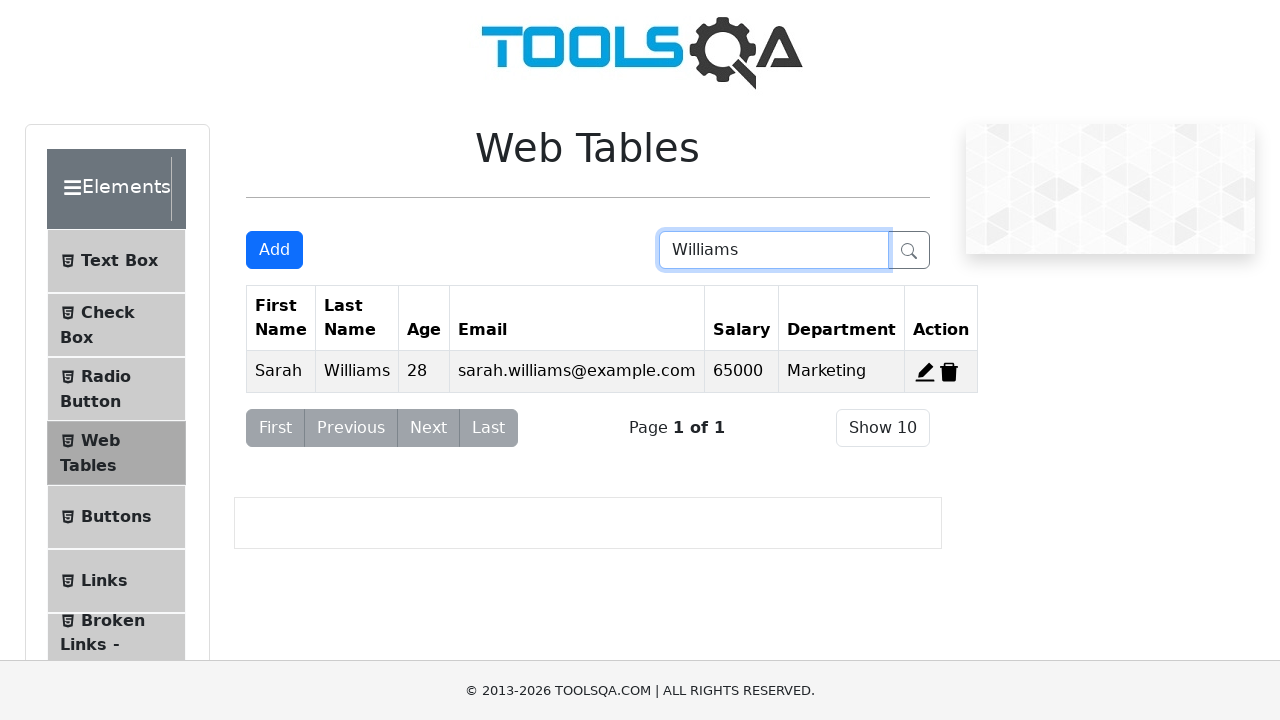